Tests the table search/filter functionality by entering "New York" in the search input field and verifying that the table filters to show matching entries.

Starting URL: https://www.lambdatest.com/selenium-playground/table-sort-search-demo

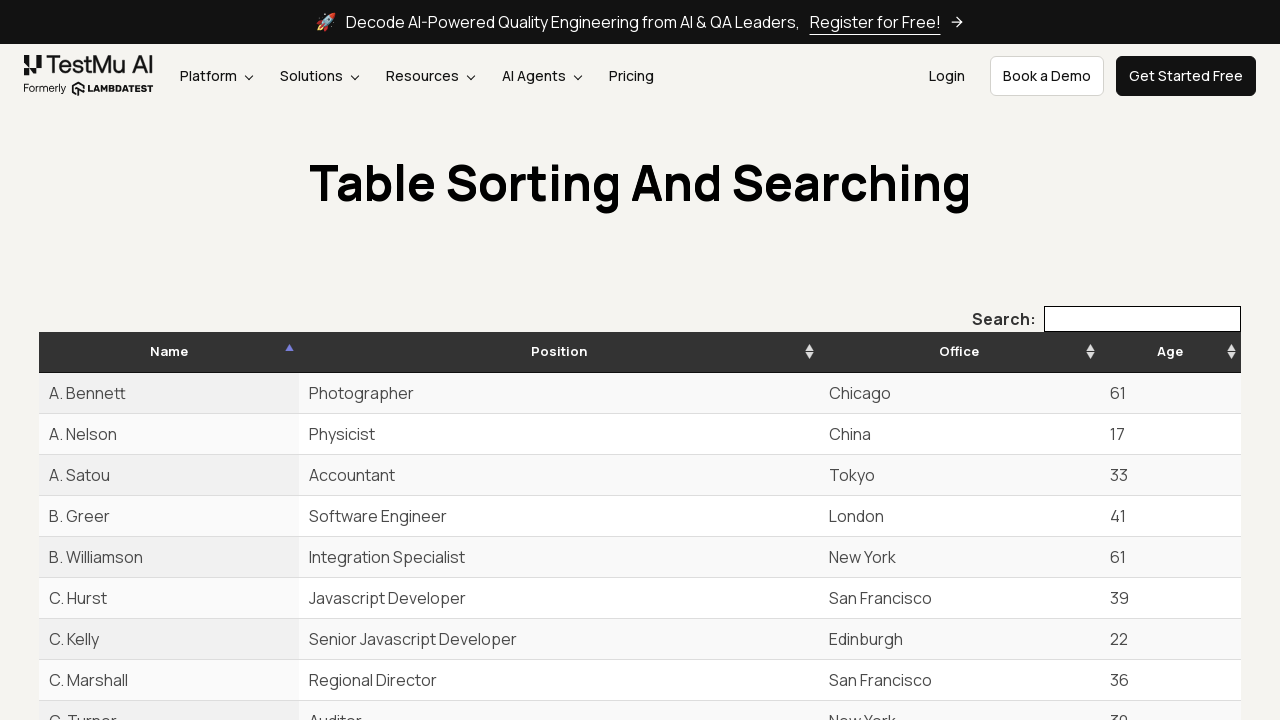

Entered 'New York' in the table search input field on //*[@id="example_filter"]/label/input
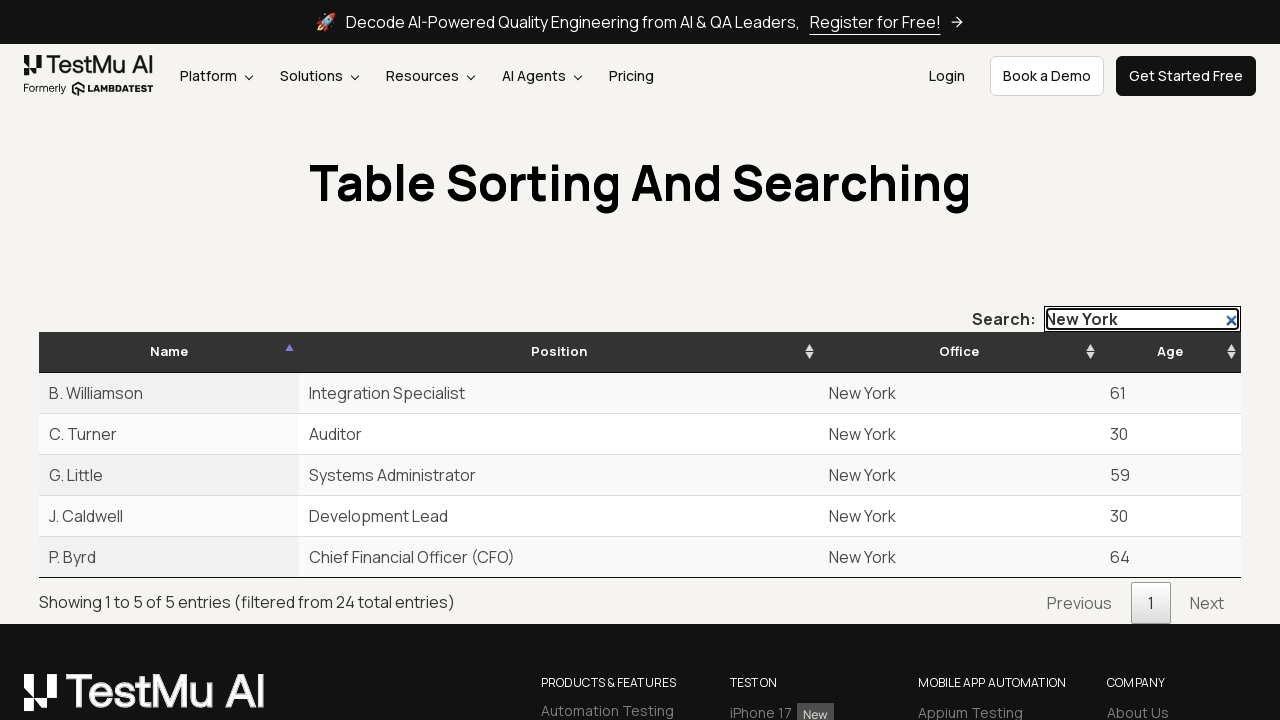

Table info element loaded after search
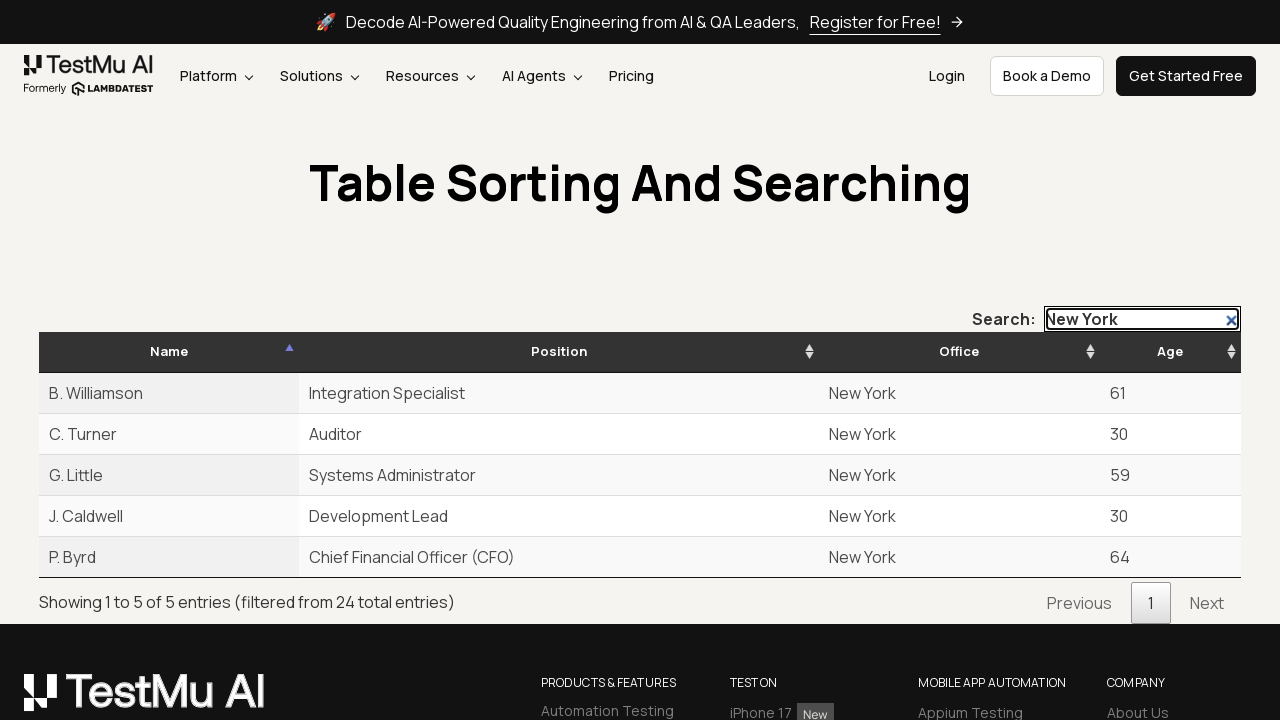

Verified that table filtered results message is displayed showing 'filtered from'
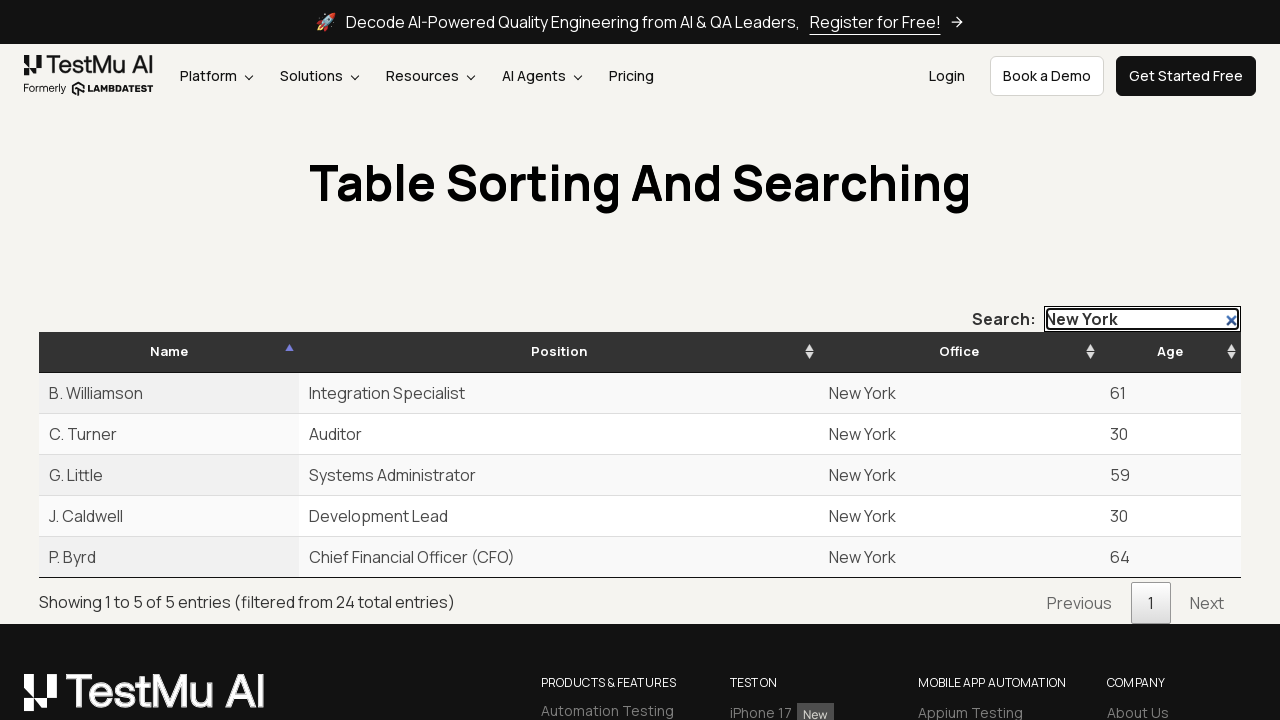

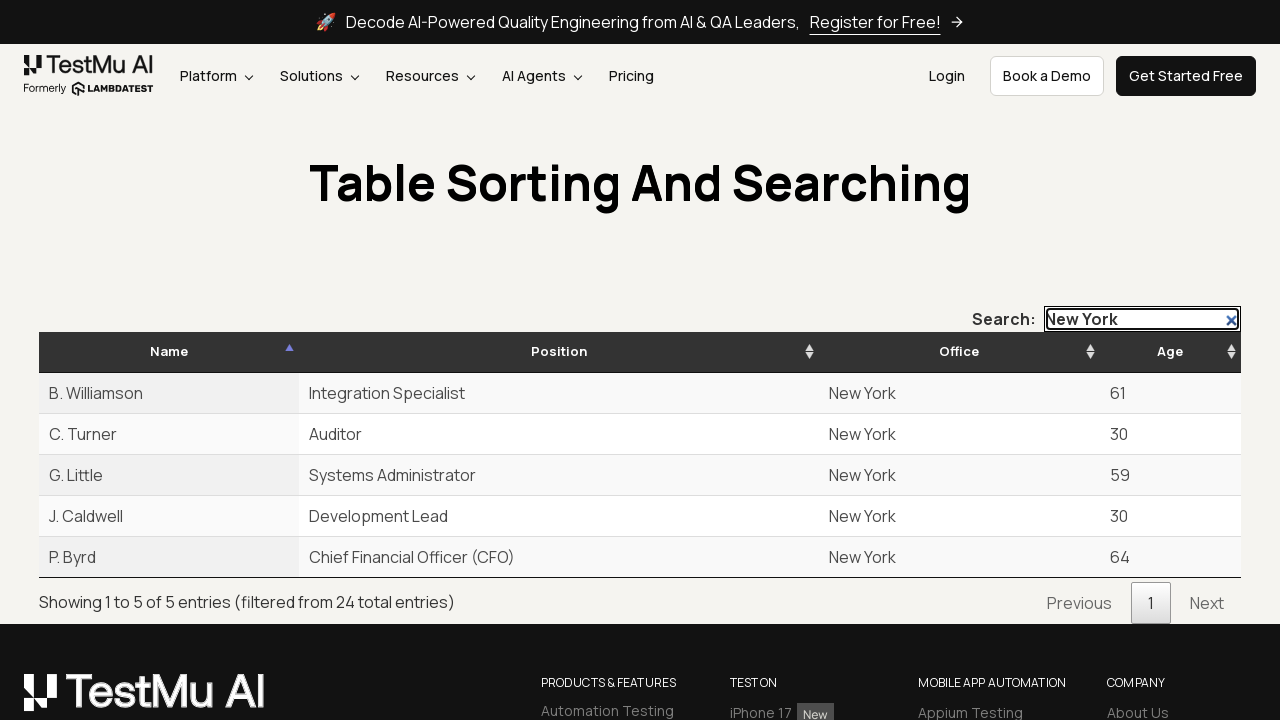